Navigates to an LMS homepage and clicks on the "All Courses" link to view the course listing, then waits for the course list to load.

Starting URL: https://alchemy.hguy.co/lms

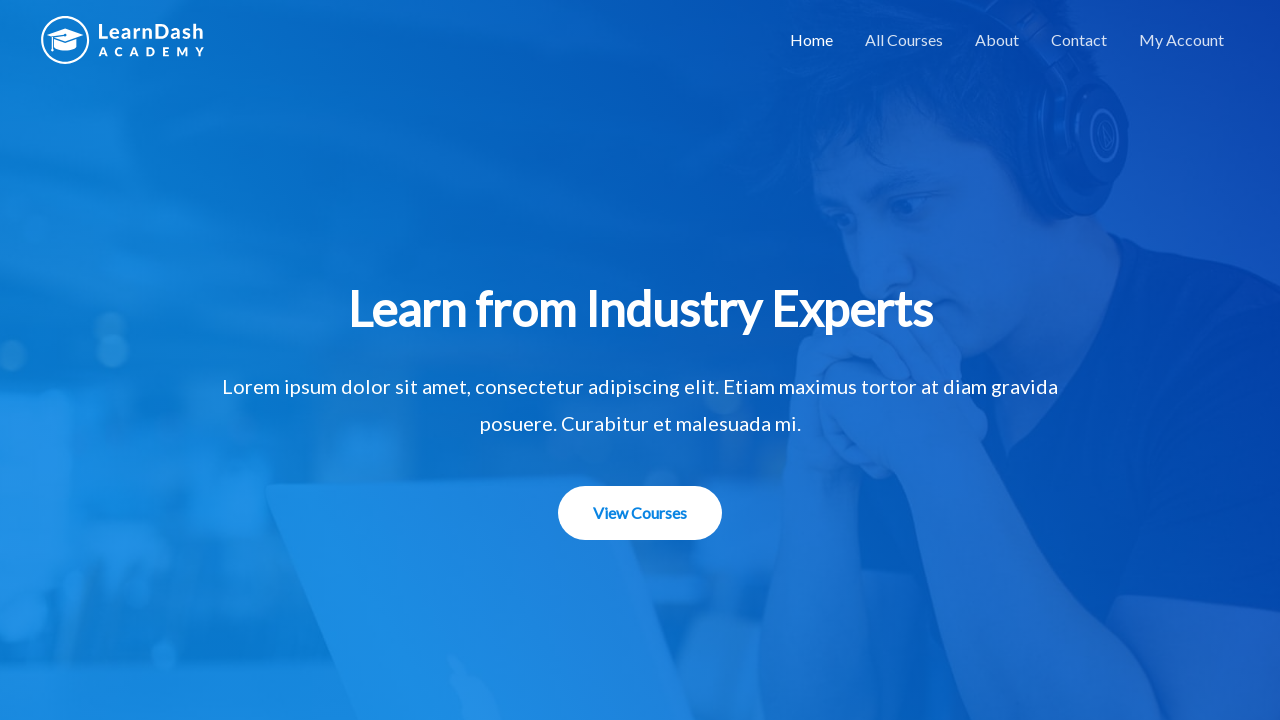

Navigated to LMS homepage
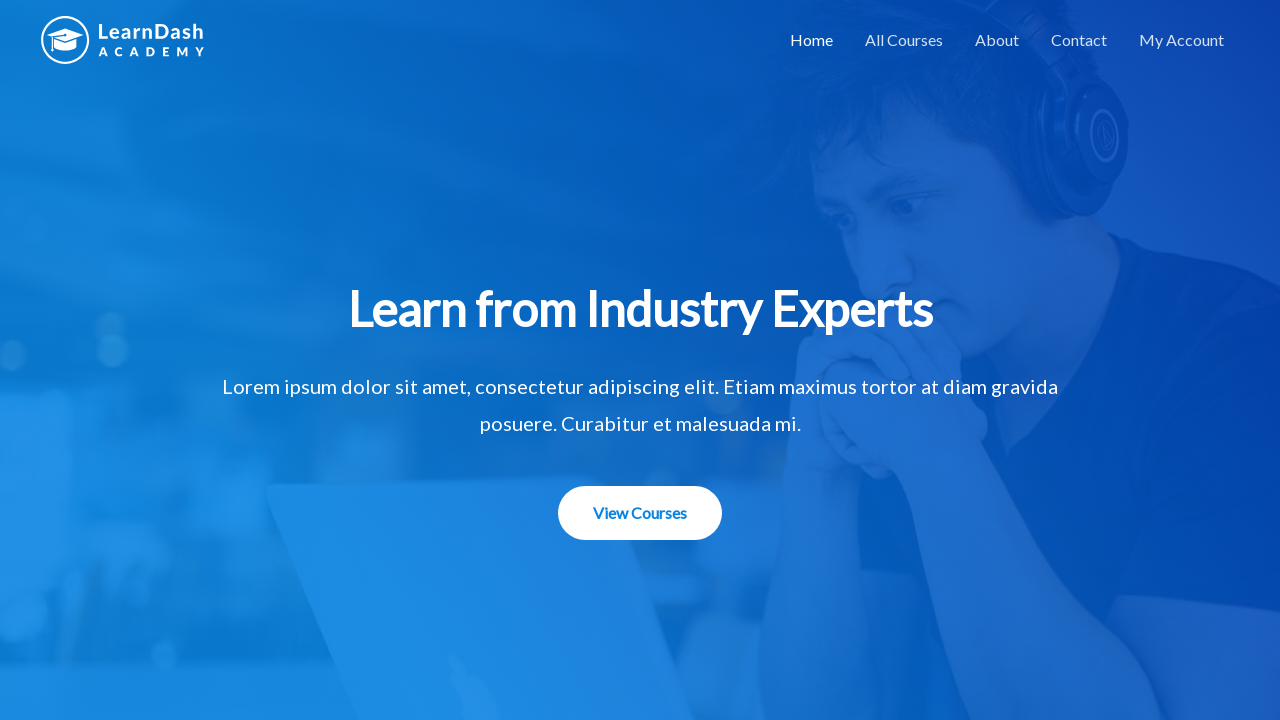

Clicked on 'All Courses' link at (904, 40) on a:has-text('All Courses')
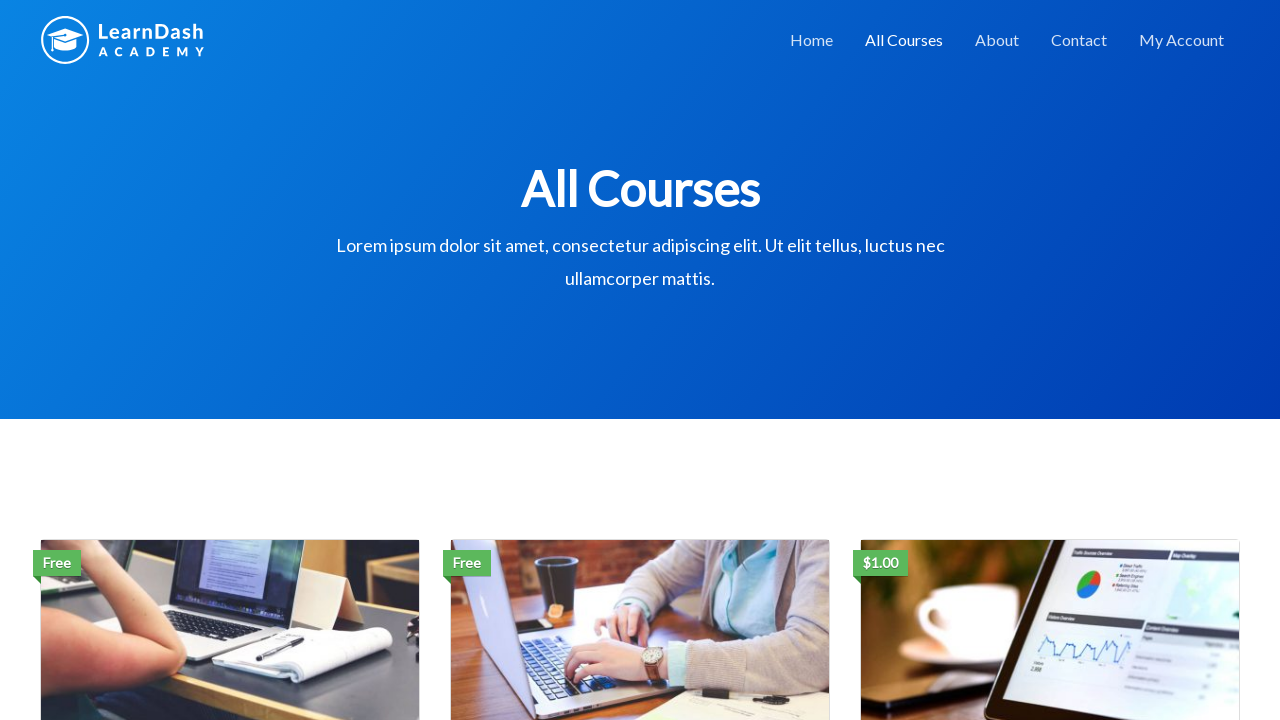

Course list loaded successfully
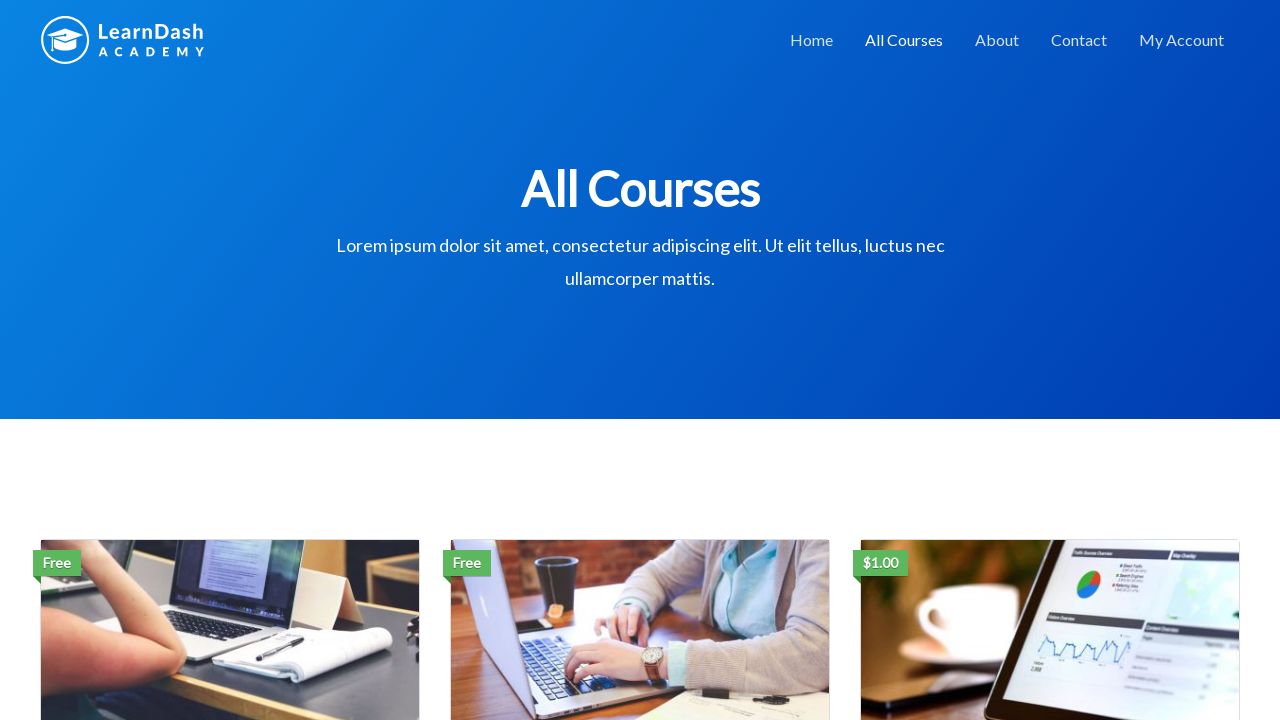

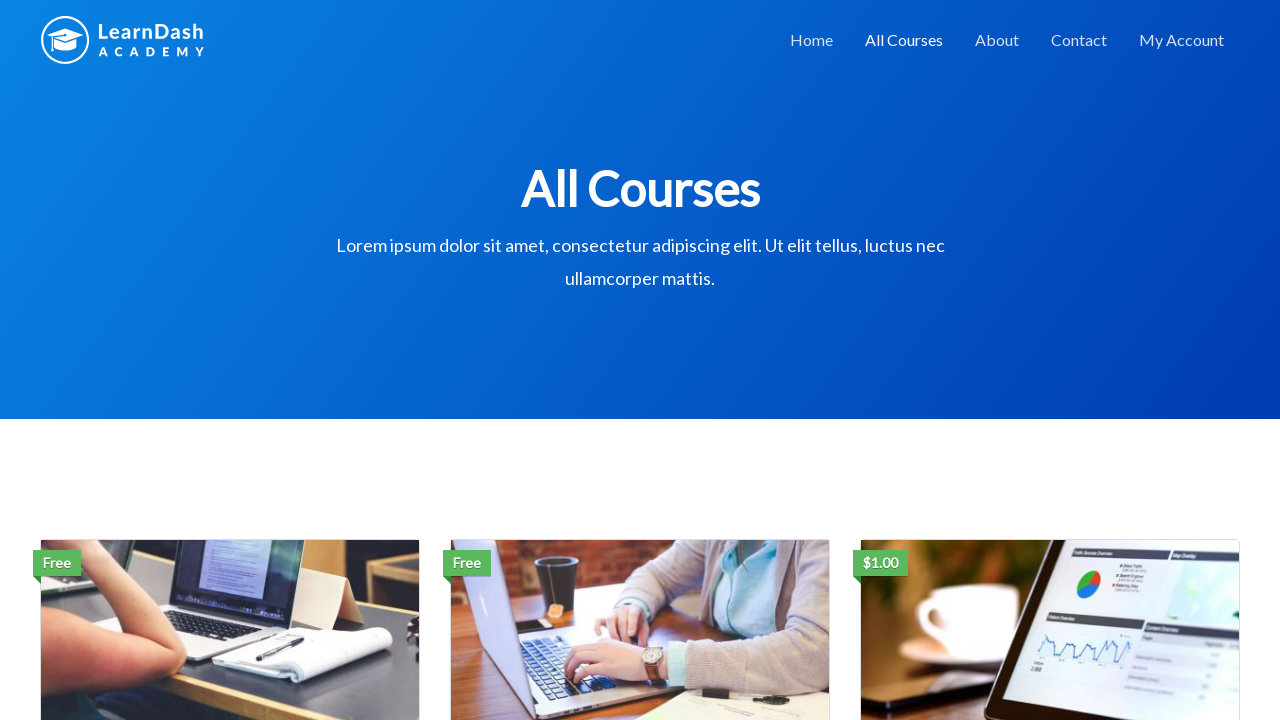